Tests Python.org search functionality by verifying the page title contains "Python", entering a search query for "pycon", and confirming results are found.

Starting URL: http://www.python.org

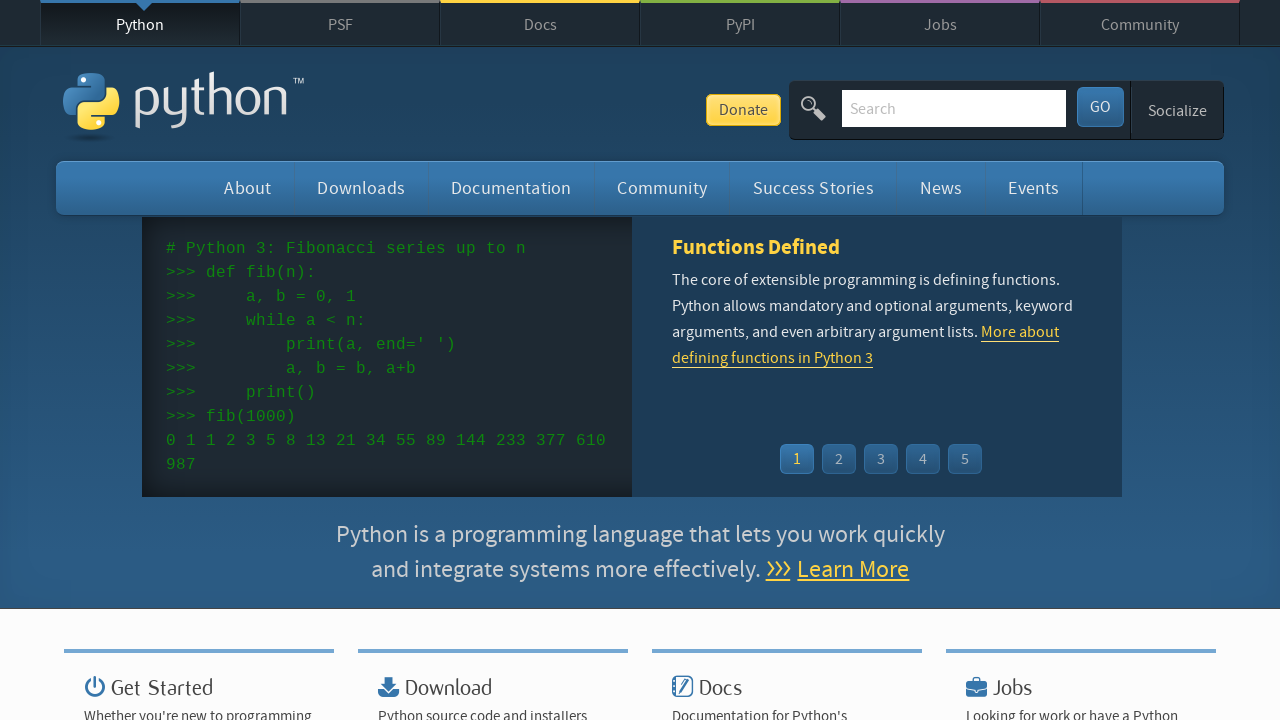

Verified page title contains 'Python'
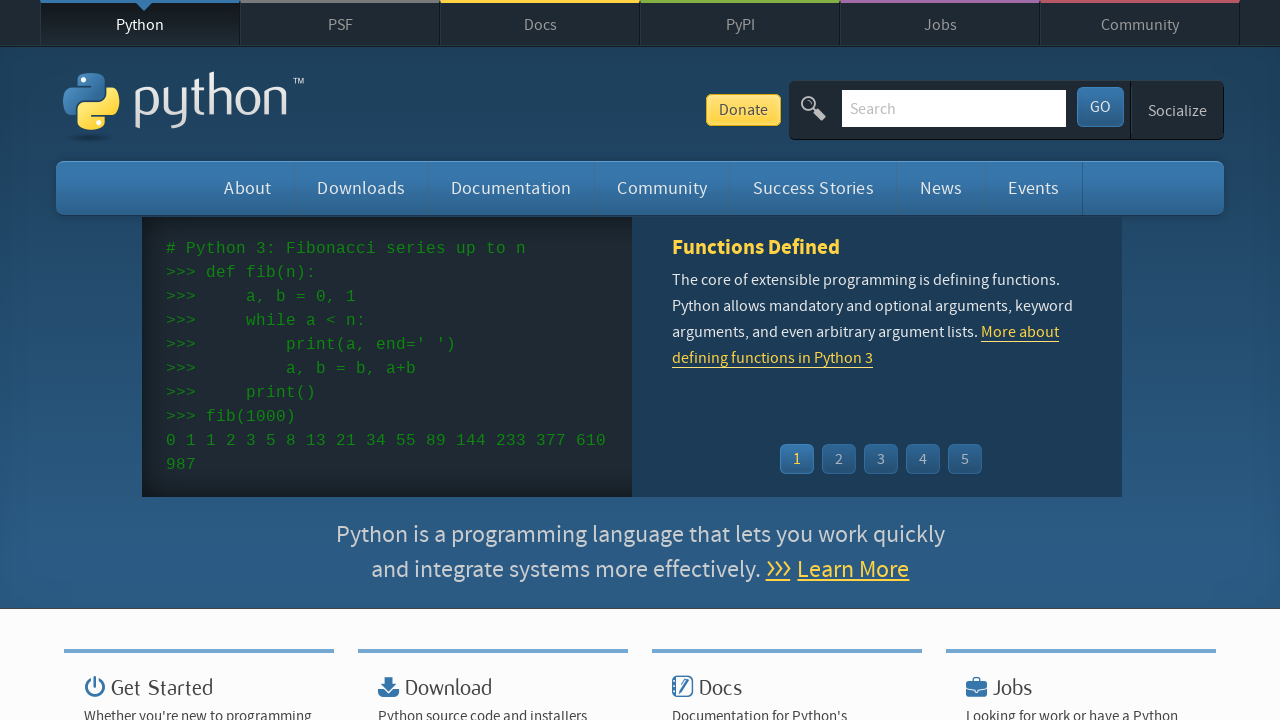

Filled search box with 'pycon' on input[name='q']
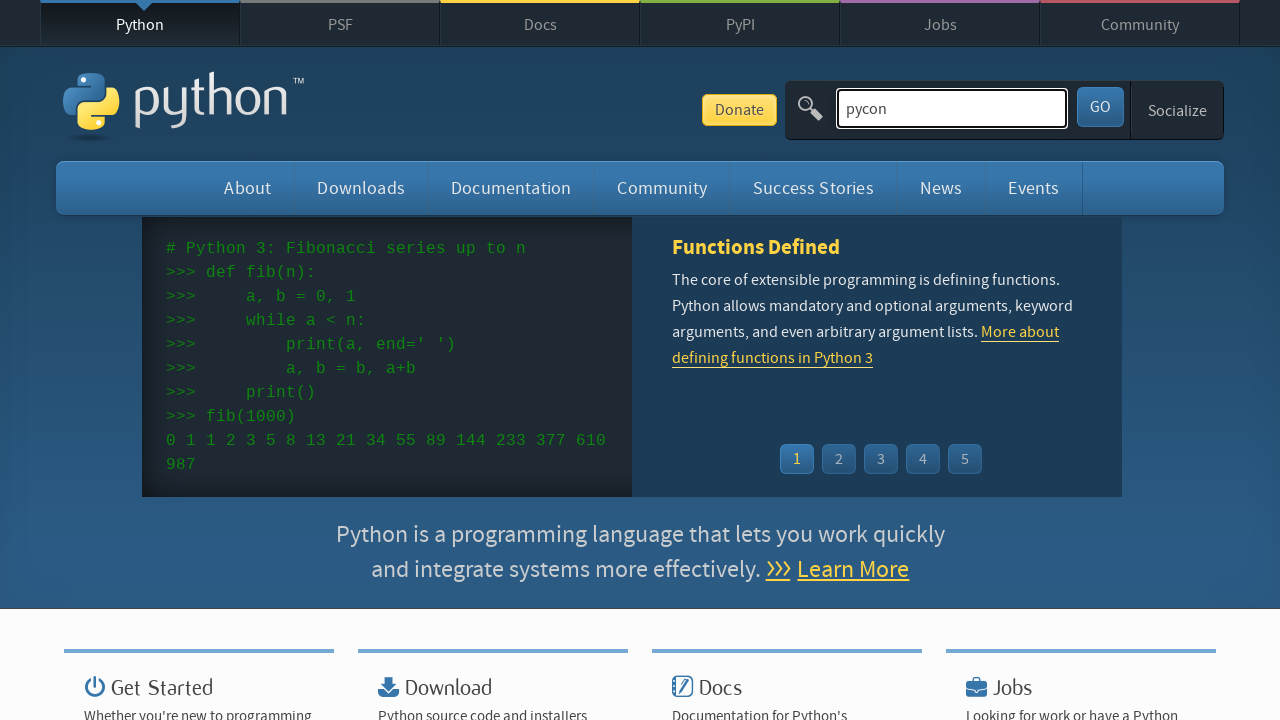

Pressed Enter to submit search query on input[name='q']
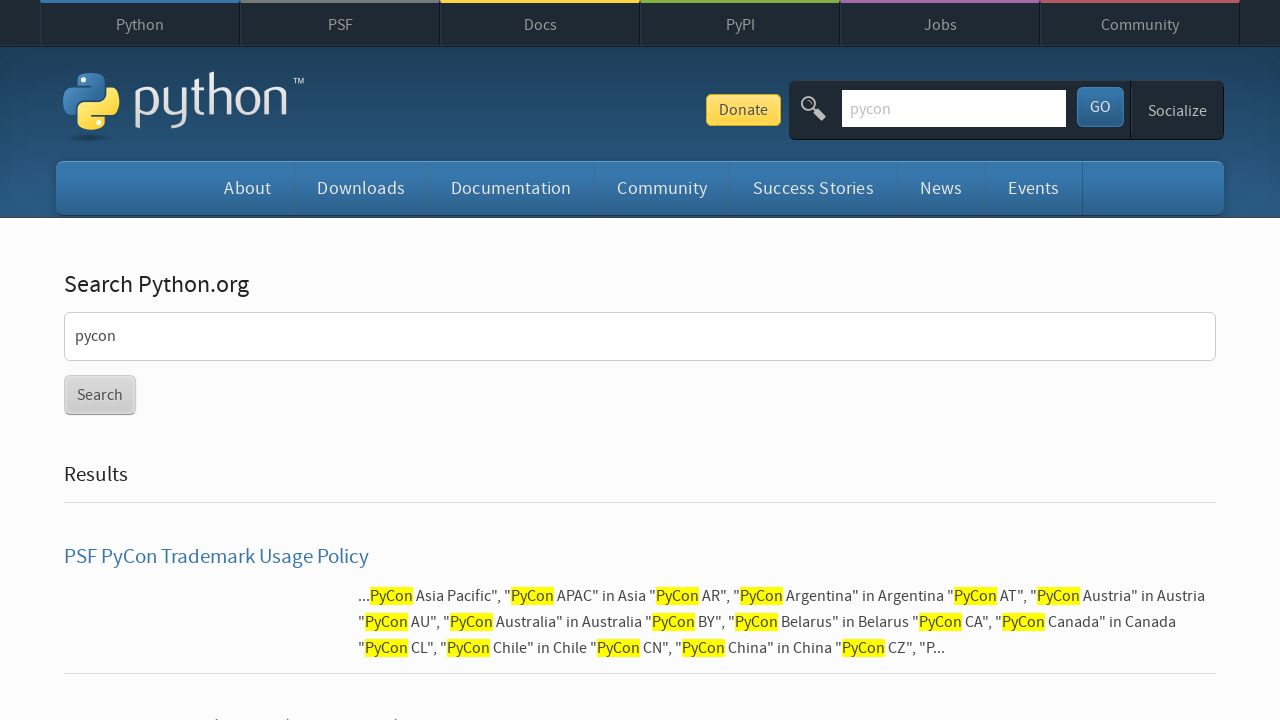

Waited for network to be idle
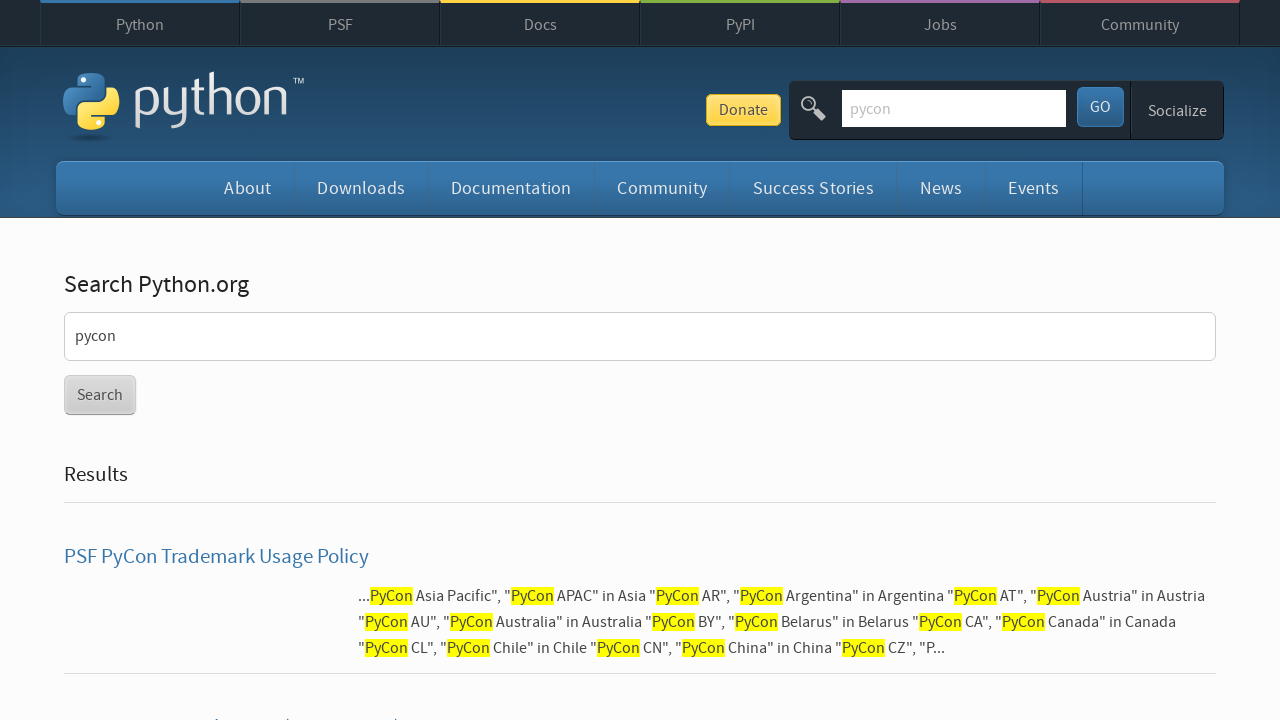

Verified search results were found
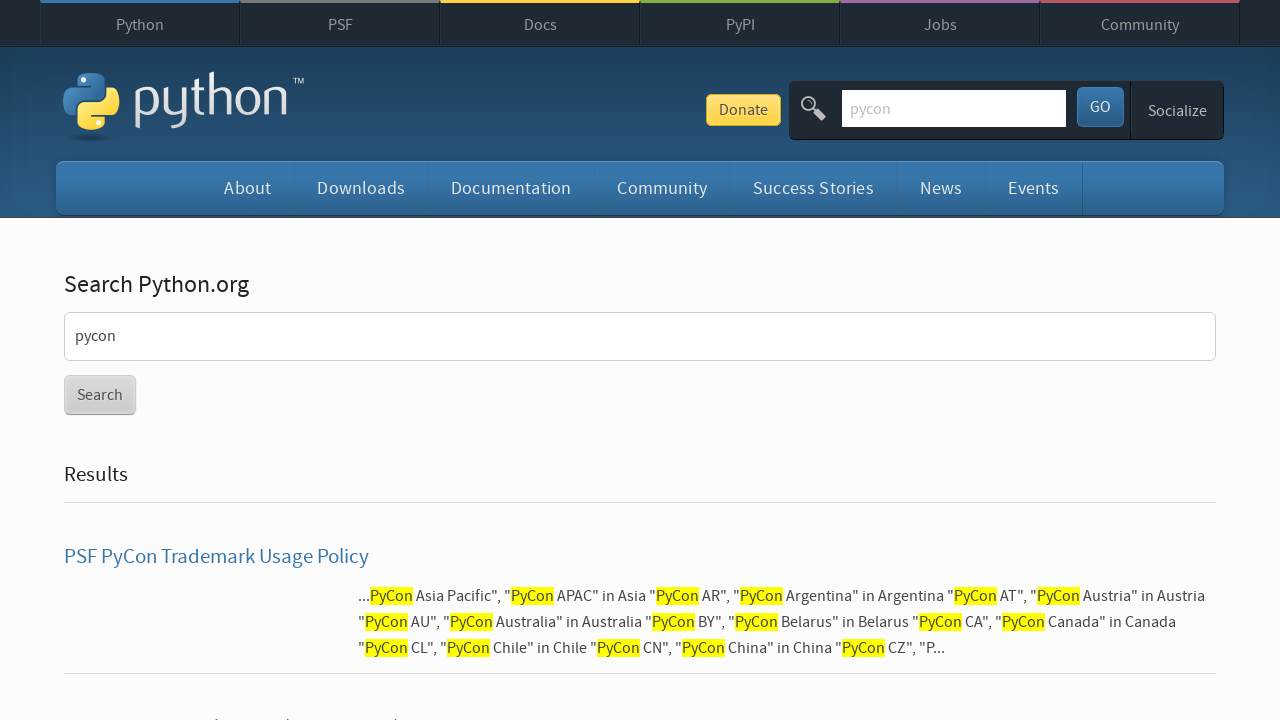

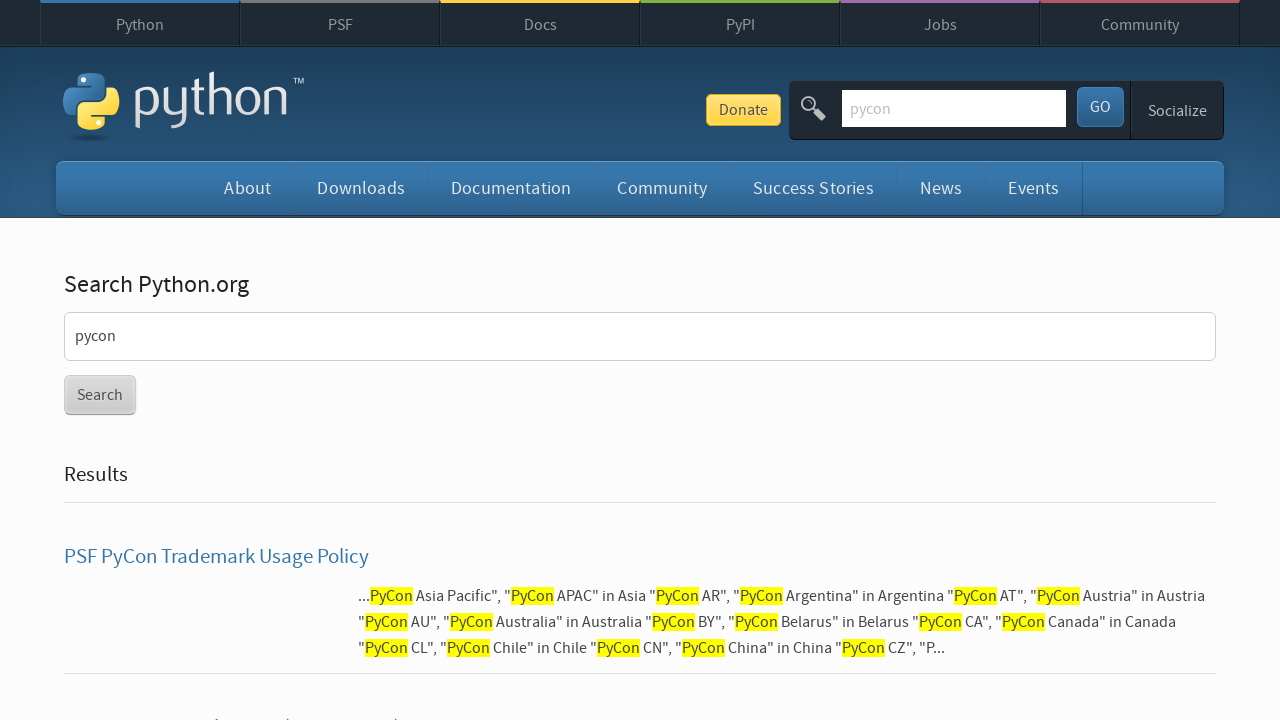